Tests flight booking functionality by selecting country, trip type, origin/destination airports, date, passenger count, currency, and searching for flights

Starting URL: https://rahulshettyacademy.com/dropdownsPractise/

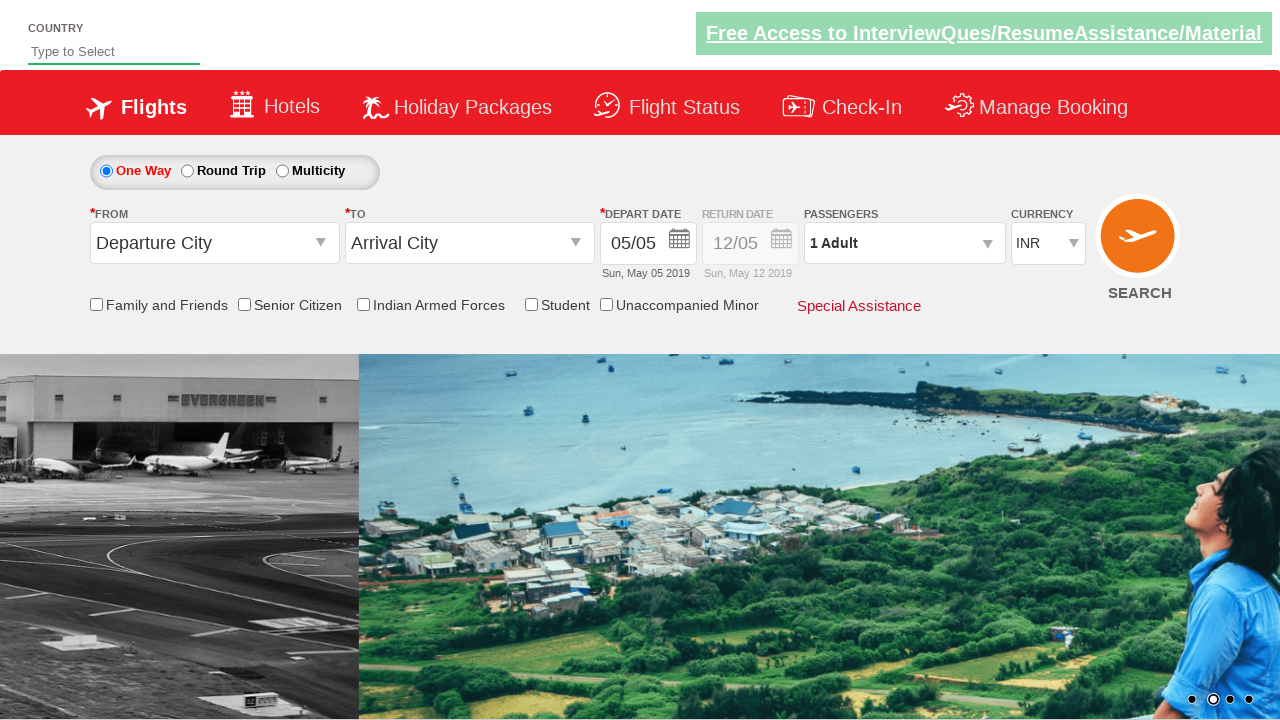

Filled country search field with 'ind' on input#autosuggest
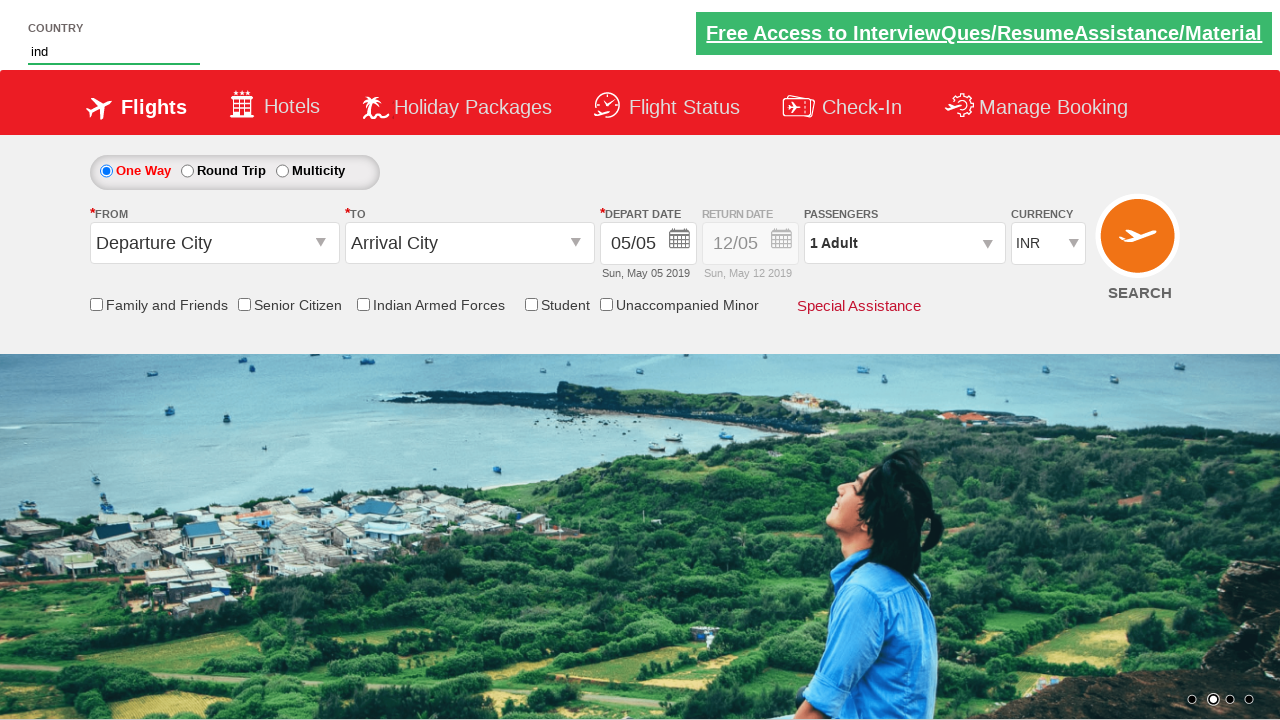

Autocomplete options loaded
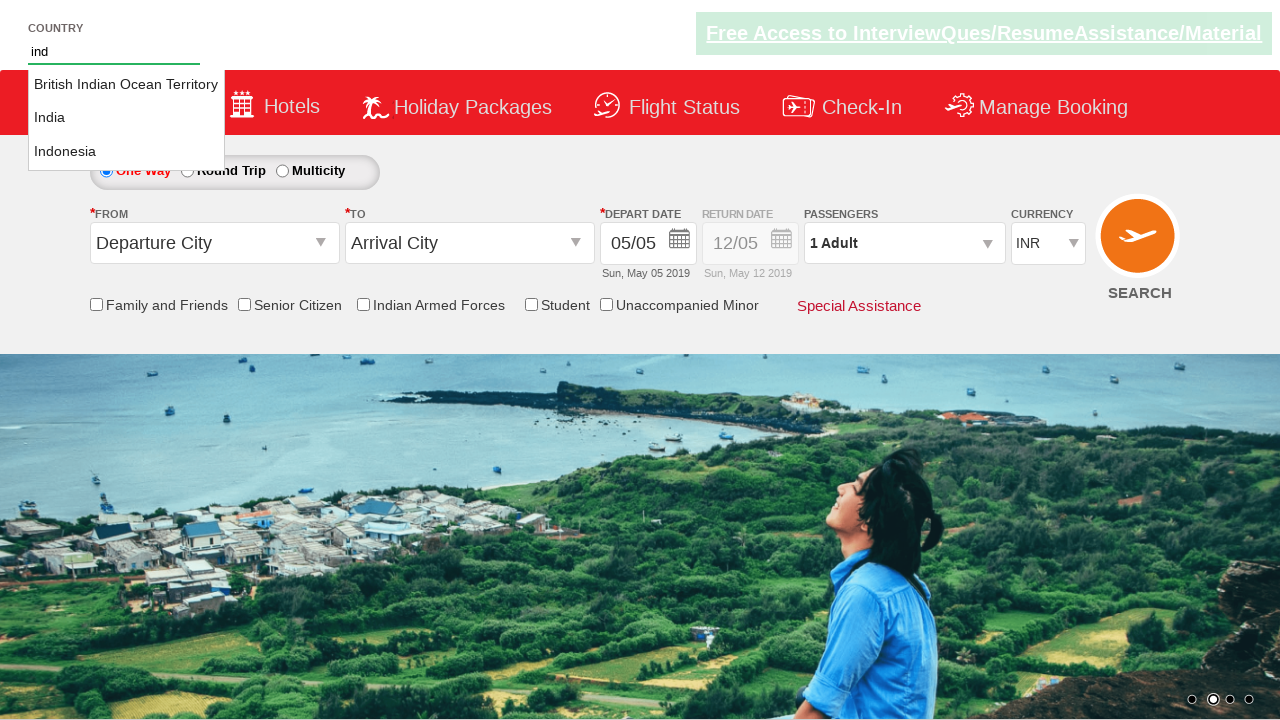

Selected 'India' from autocomplete dropdown
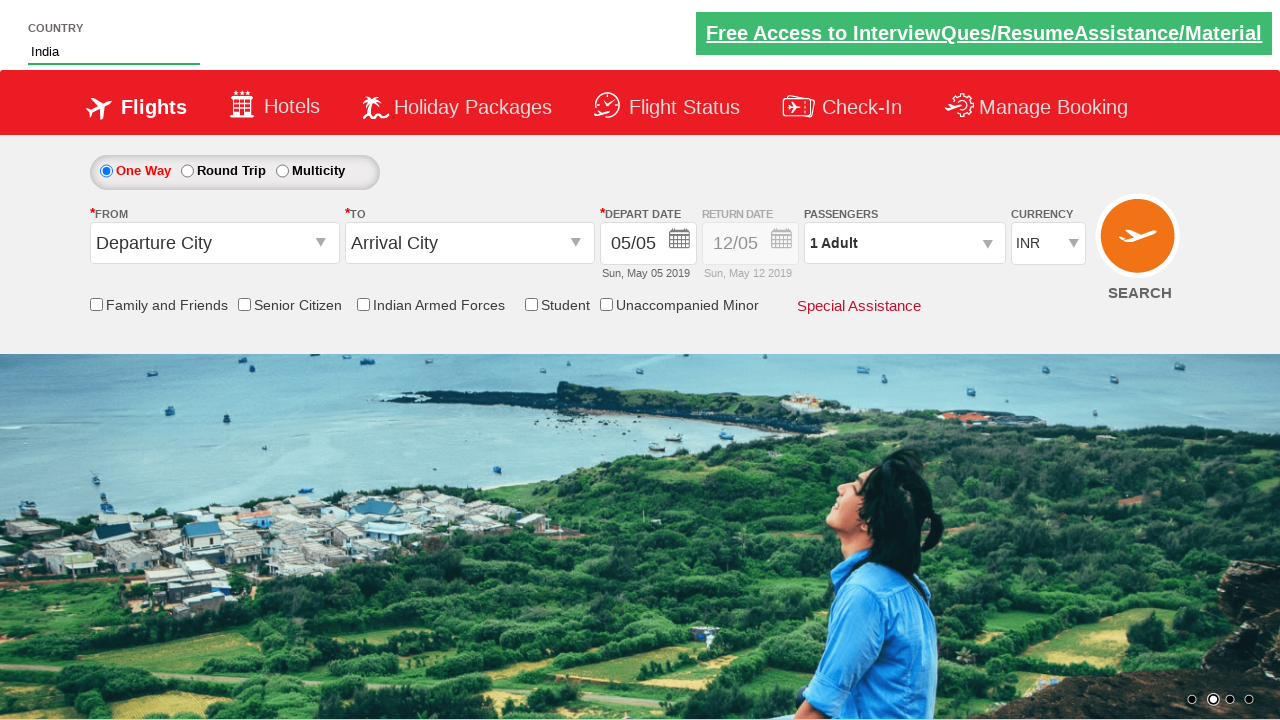

Selected one-way trip type at (106, 171) on #ctl00_mainContent_rbtnl_Trip_0
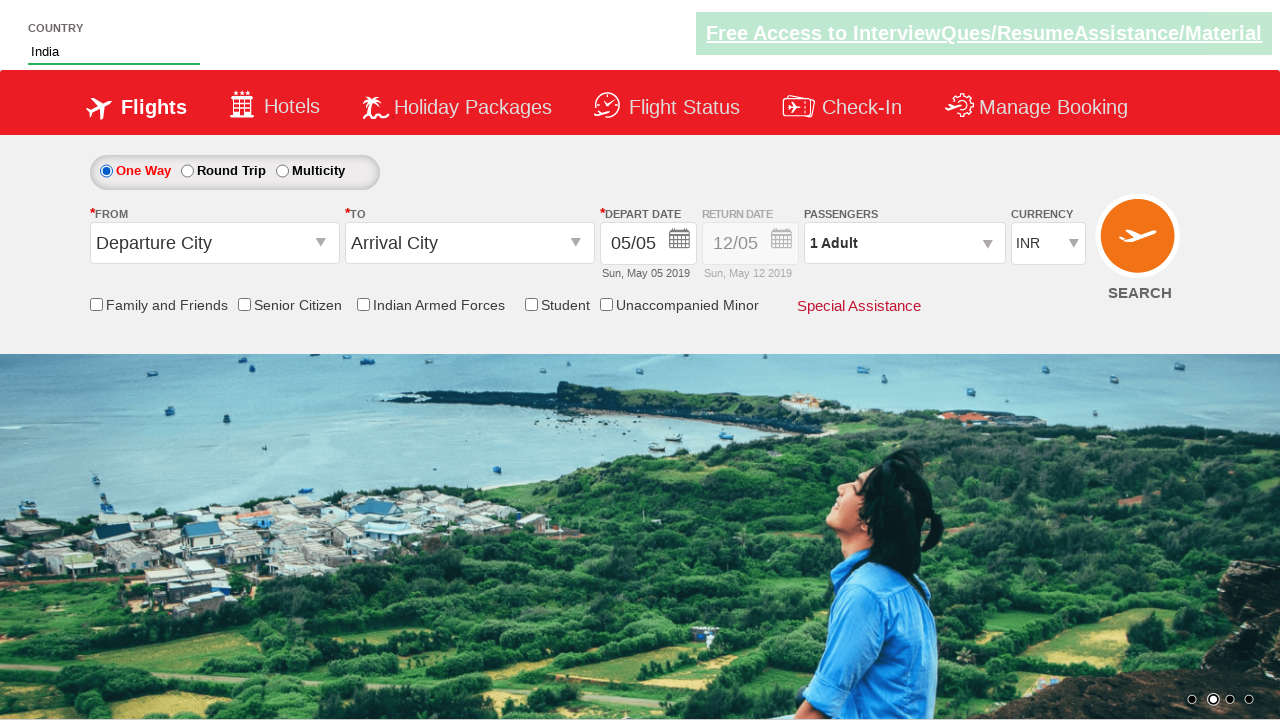

Clicked origin airport dropdown at (214, 243) on #ctl00_mainContent_ddl_originStation1_CTXT
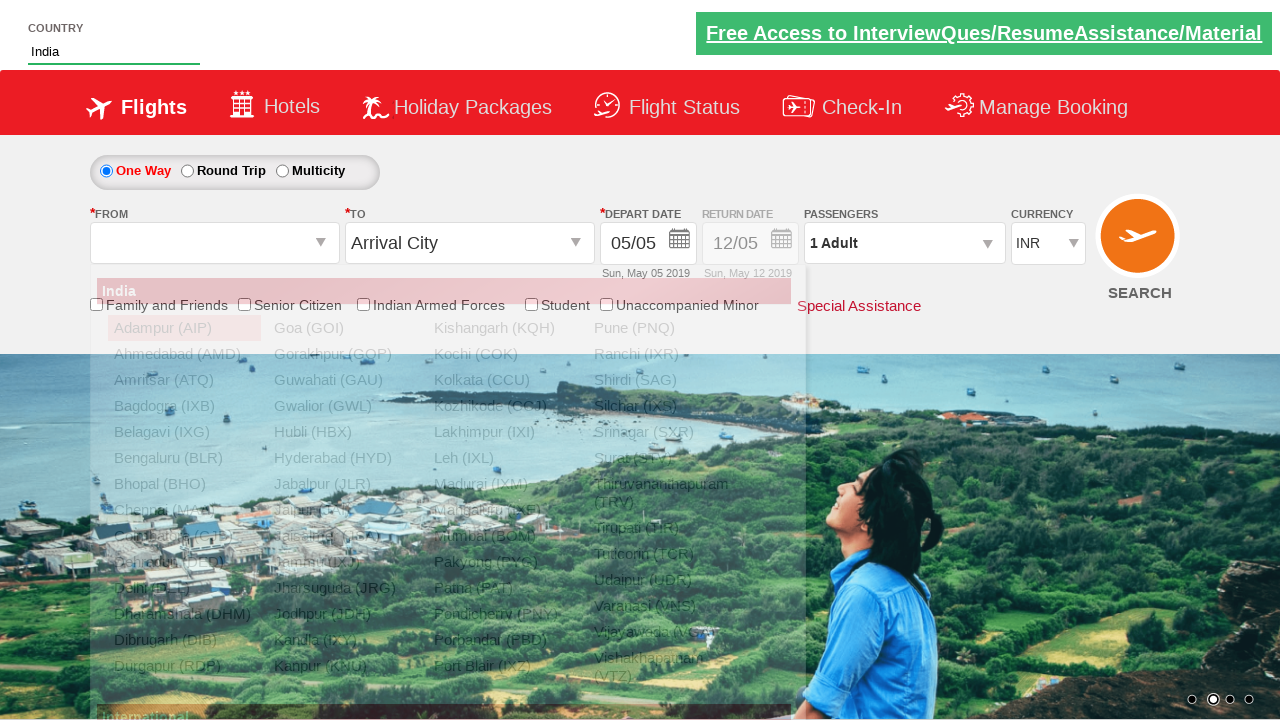

Selected Bangalore (BLR) as origin airport at (184, 458) on a[value='BLR']
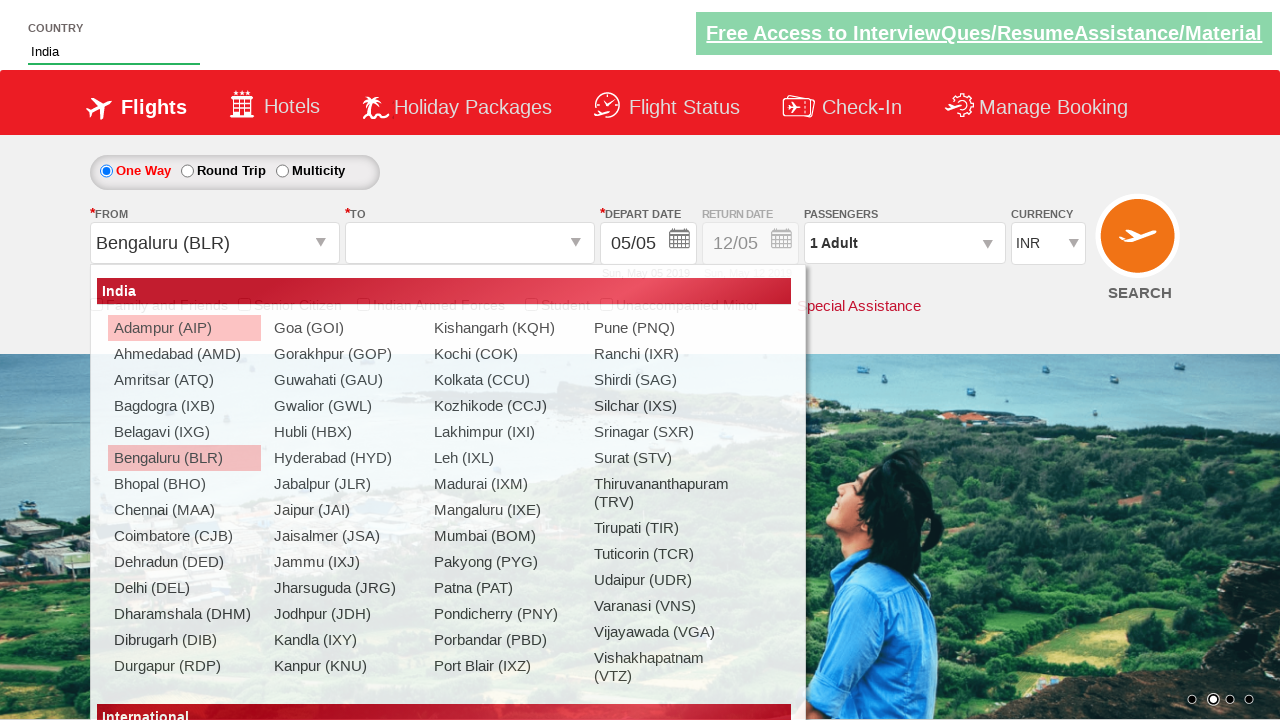

Destination airport dropdown loaded
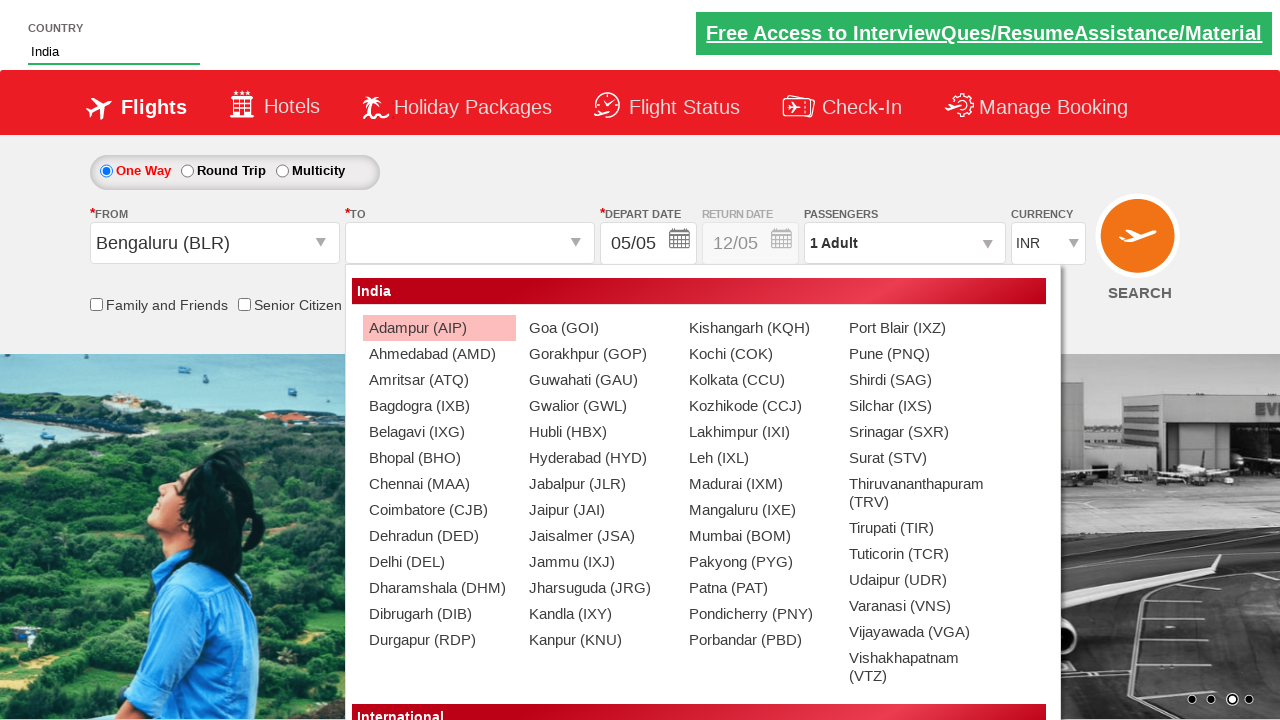

Selected Kolkata (CCU) as destination airport at (759, 380) on div#glsctl00_mainContent_ddl_destinationStation1_CTNR a[value='CCU']
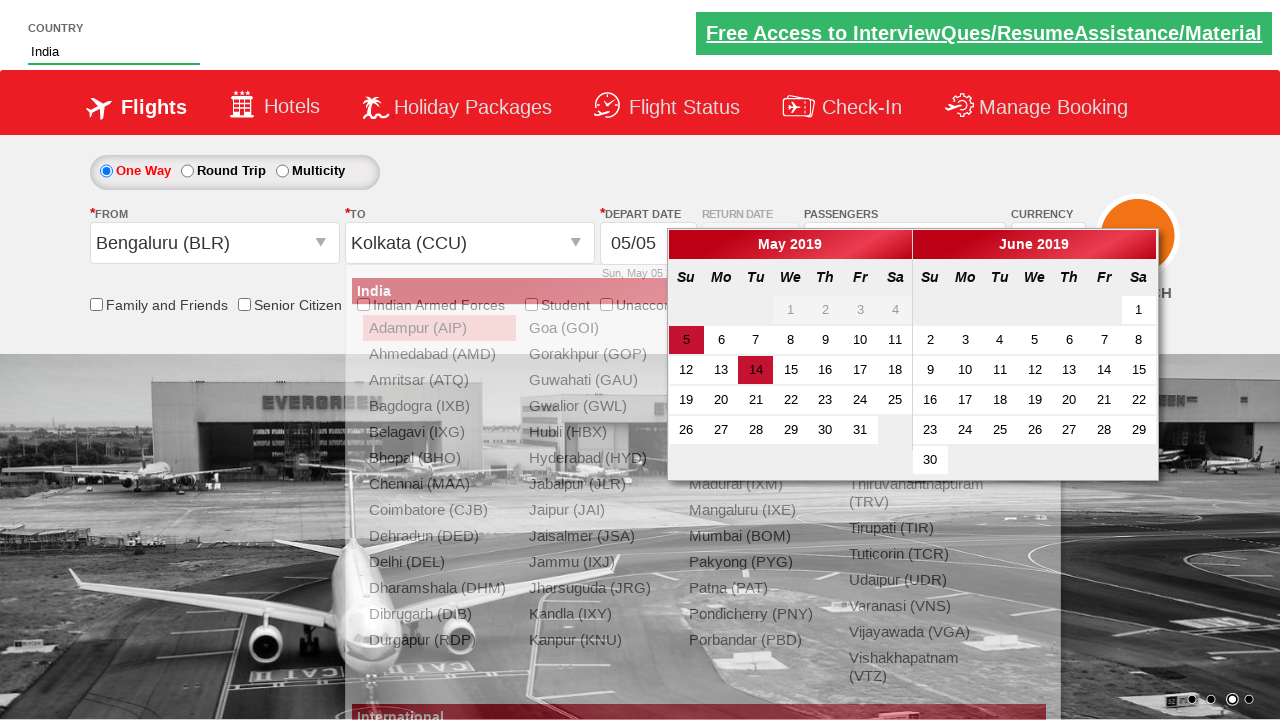

Selected 11th as departure date at (895, 340) on a:text('11')
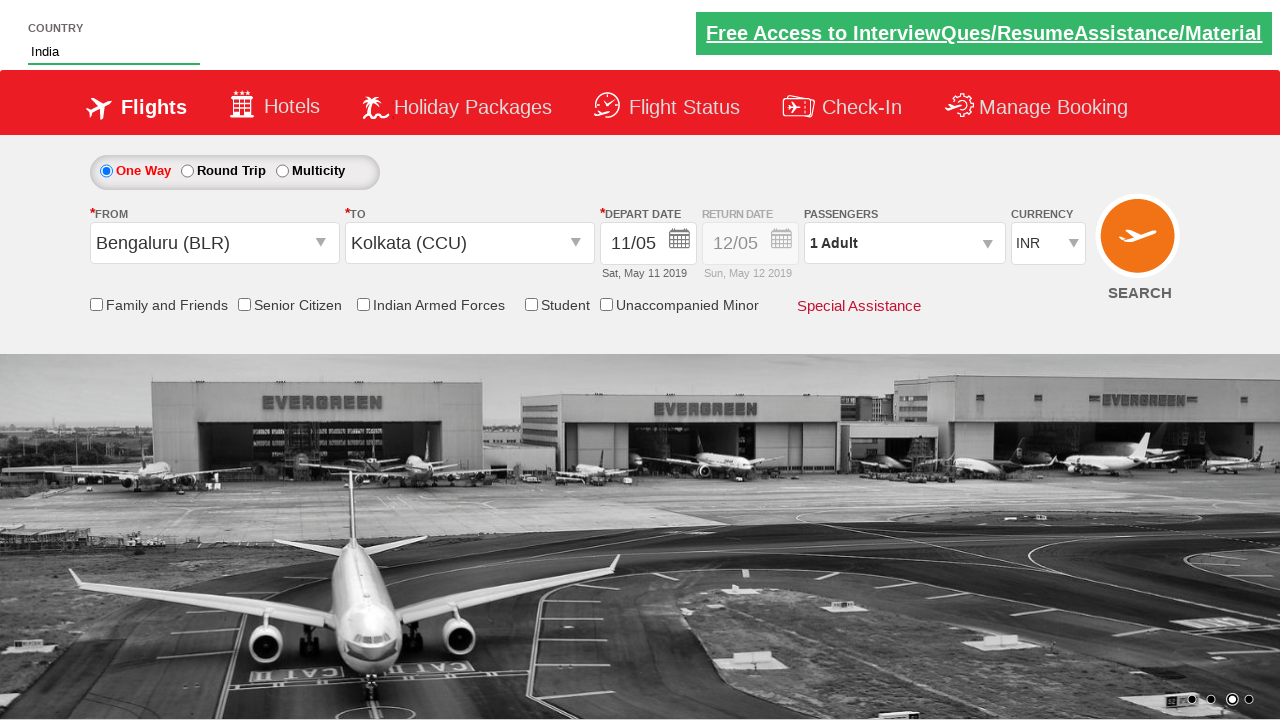

Opened passenger count dropdown at (904, 243) on #divpaxinfo
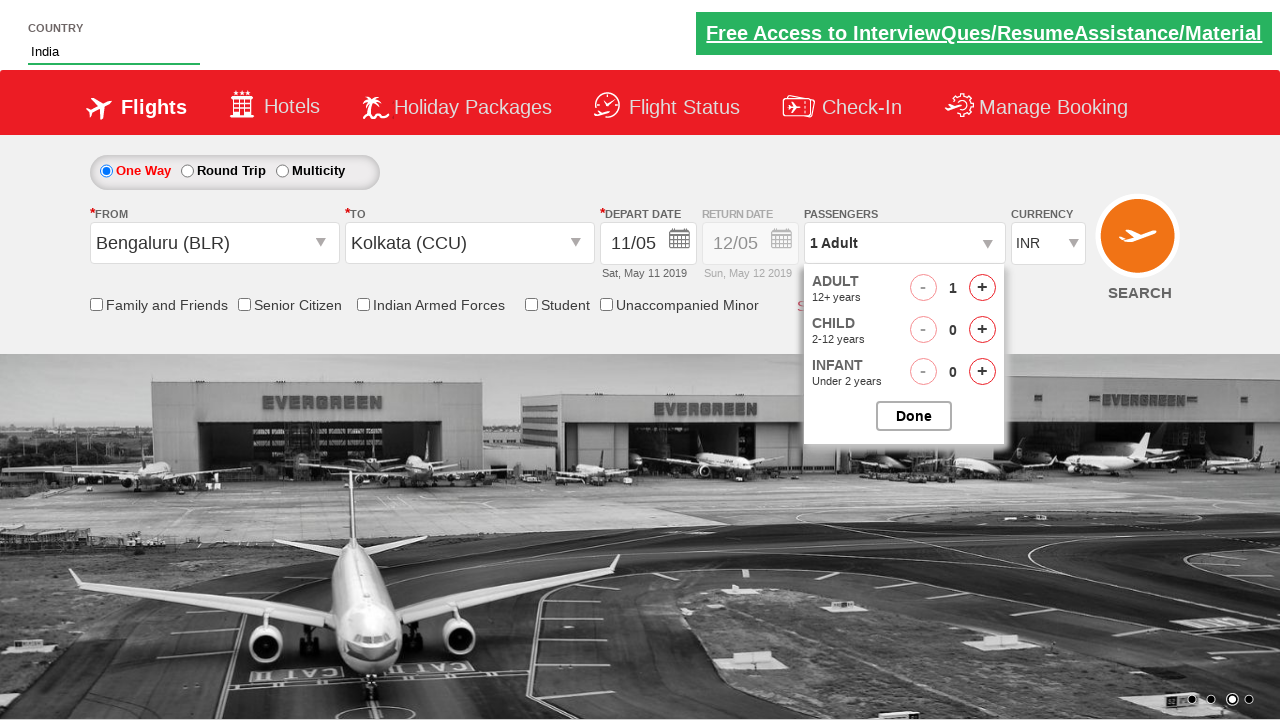

Incremented adult passenger count (iteration 1/3) at (982, 288) on #hrefIncAdt
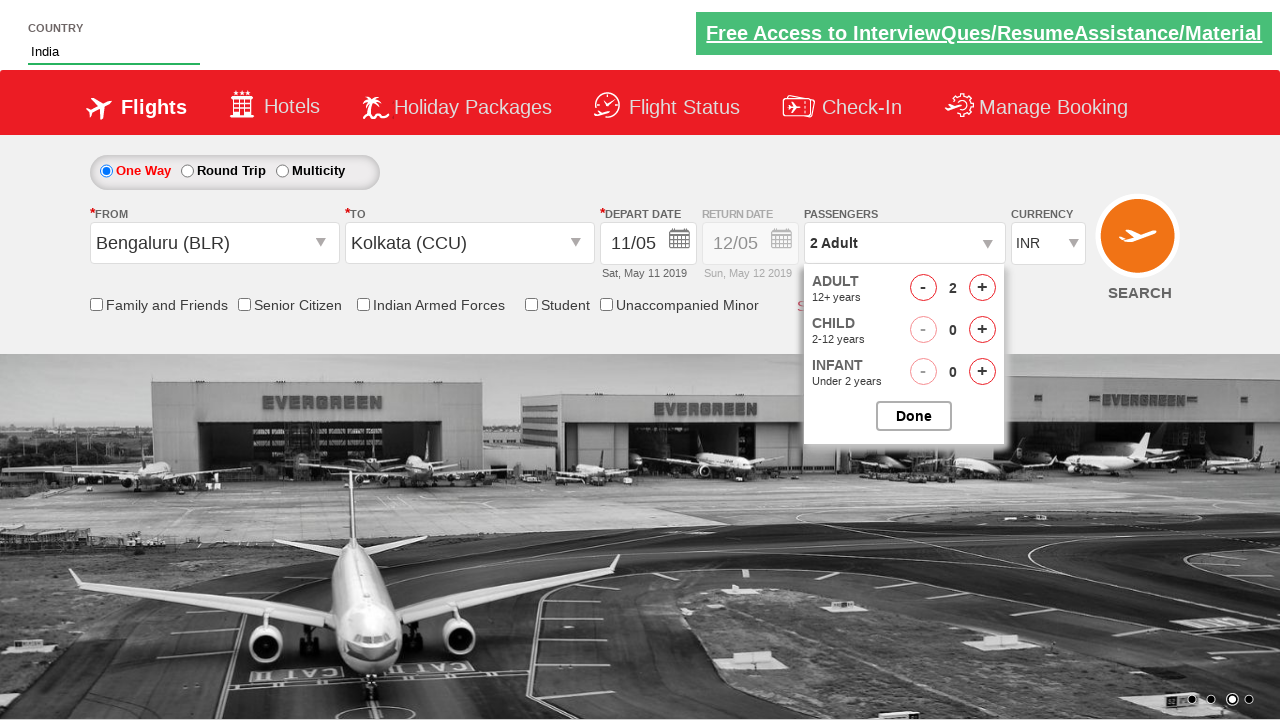

Incremented adult passenger count (iteration 2/3) at (982, 288) on #hrefIncAdt
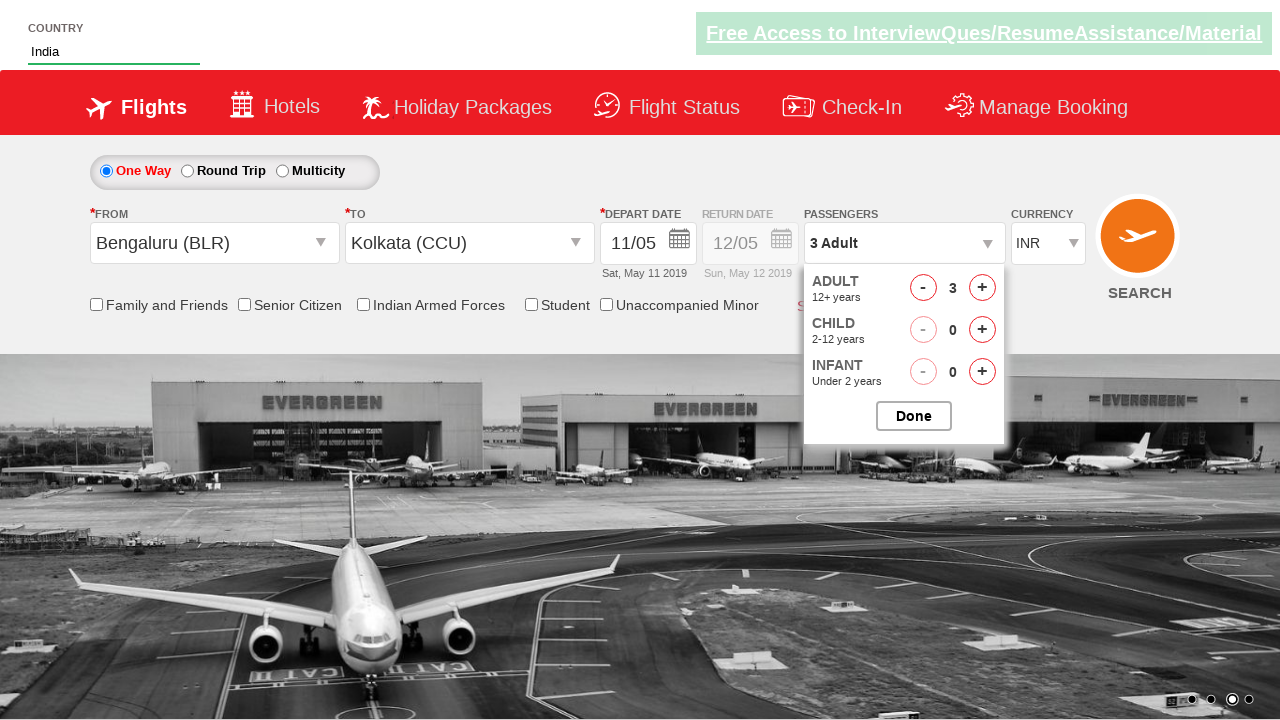

Incremented adult passenger count (iteration 3/3) at (982, 288) on #hrefIncAdt
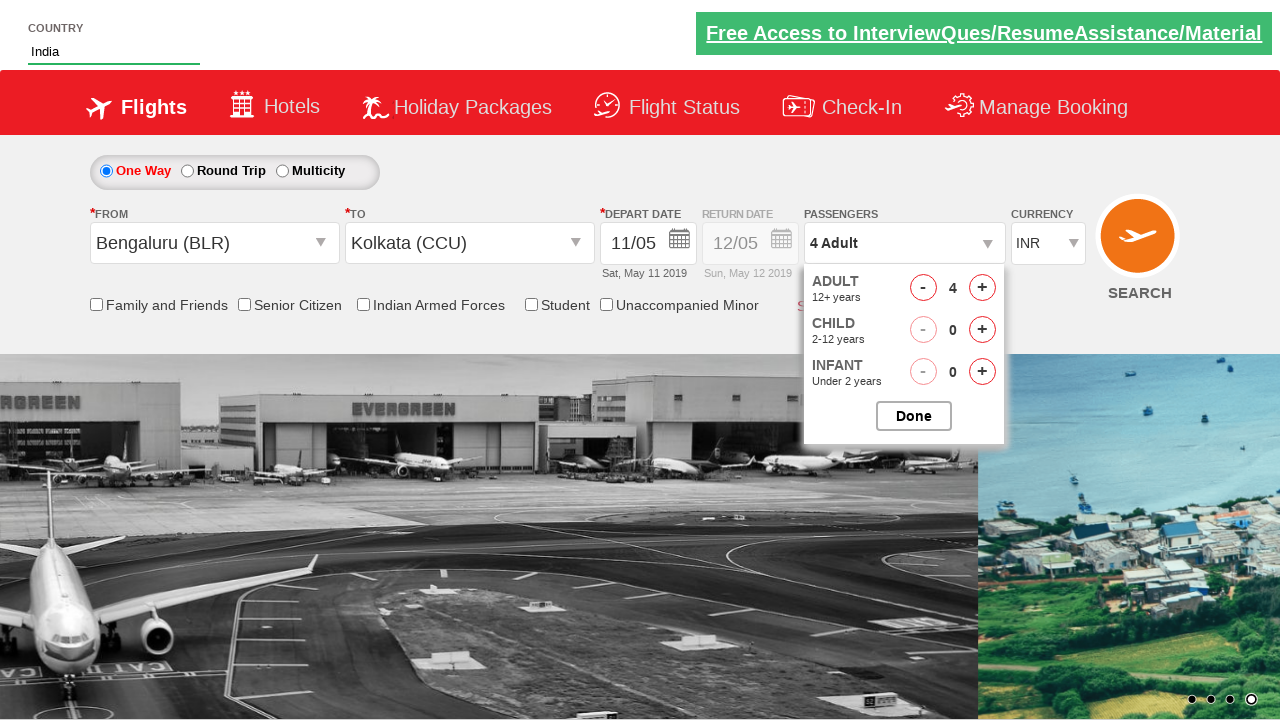

Closed passenger count dropdown with 4 total adults at (914, 416) on #btnclosepaxoption
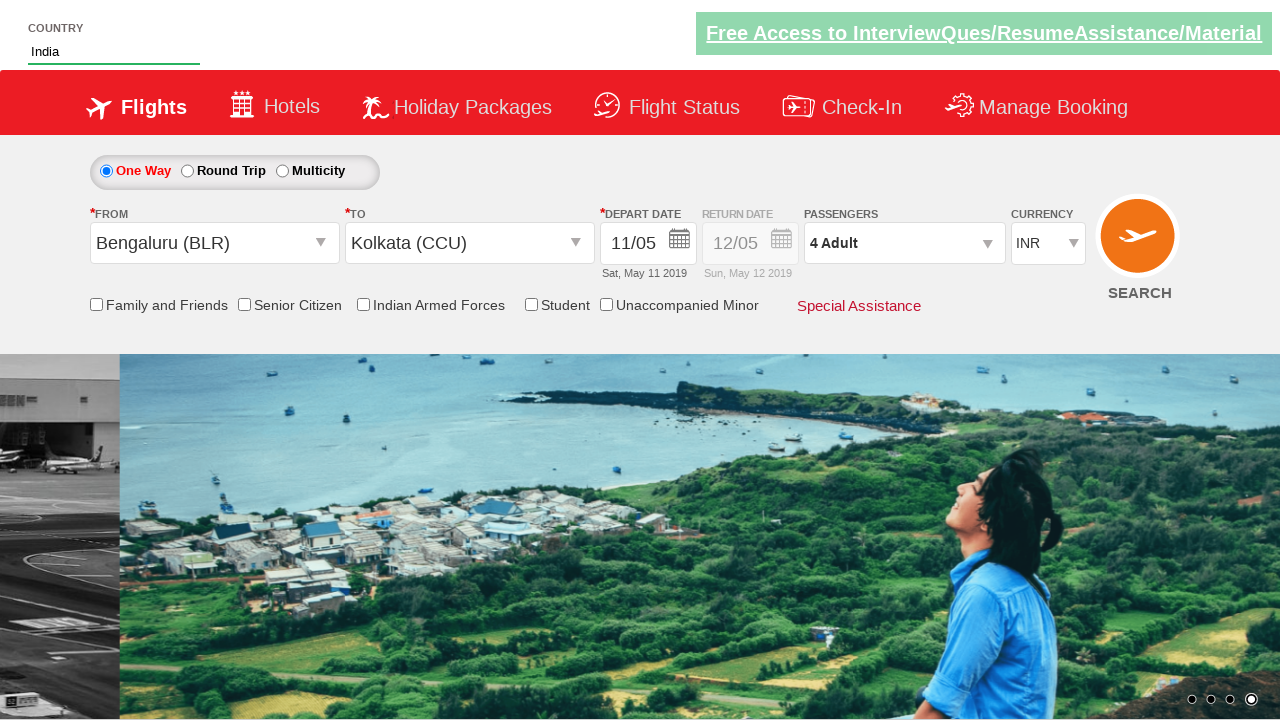

Selected INR as currency on #ctl00_mainContent_DropDownListCurrency
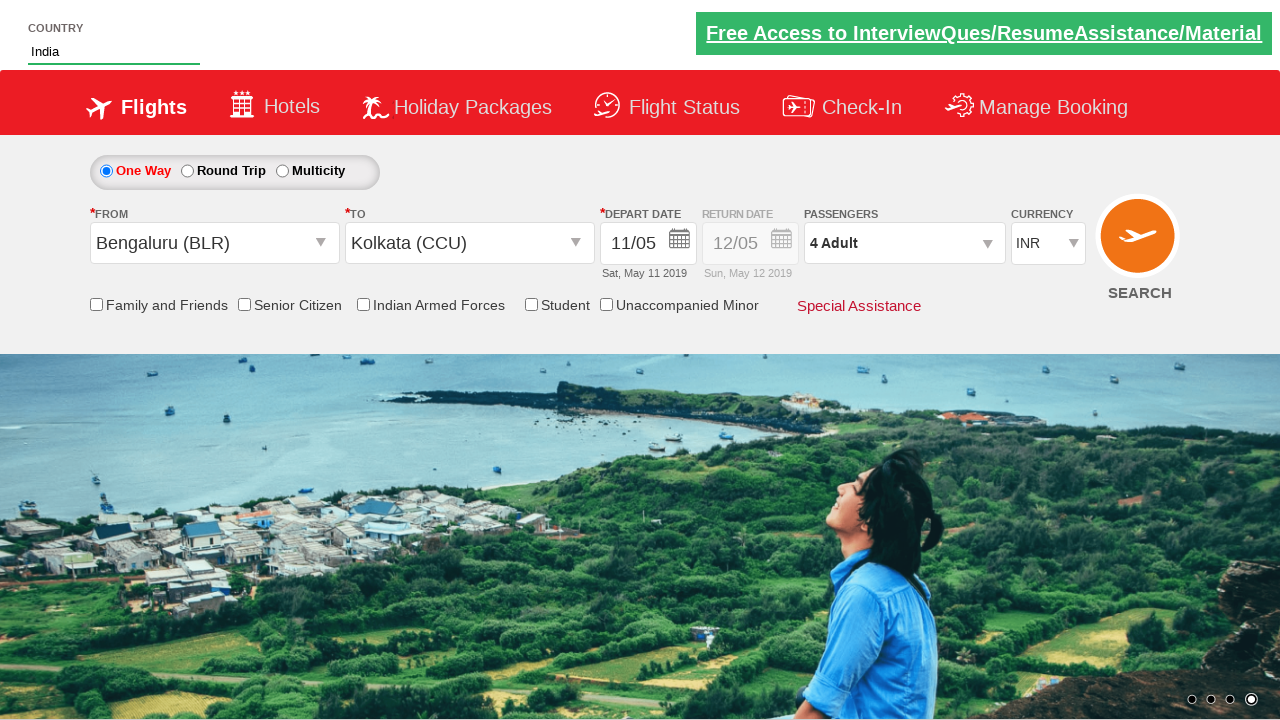

Checked friends and family discount checkbox at (96, 304) on #ctl00_mainContent_chk_friendsandfamily
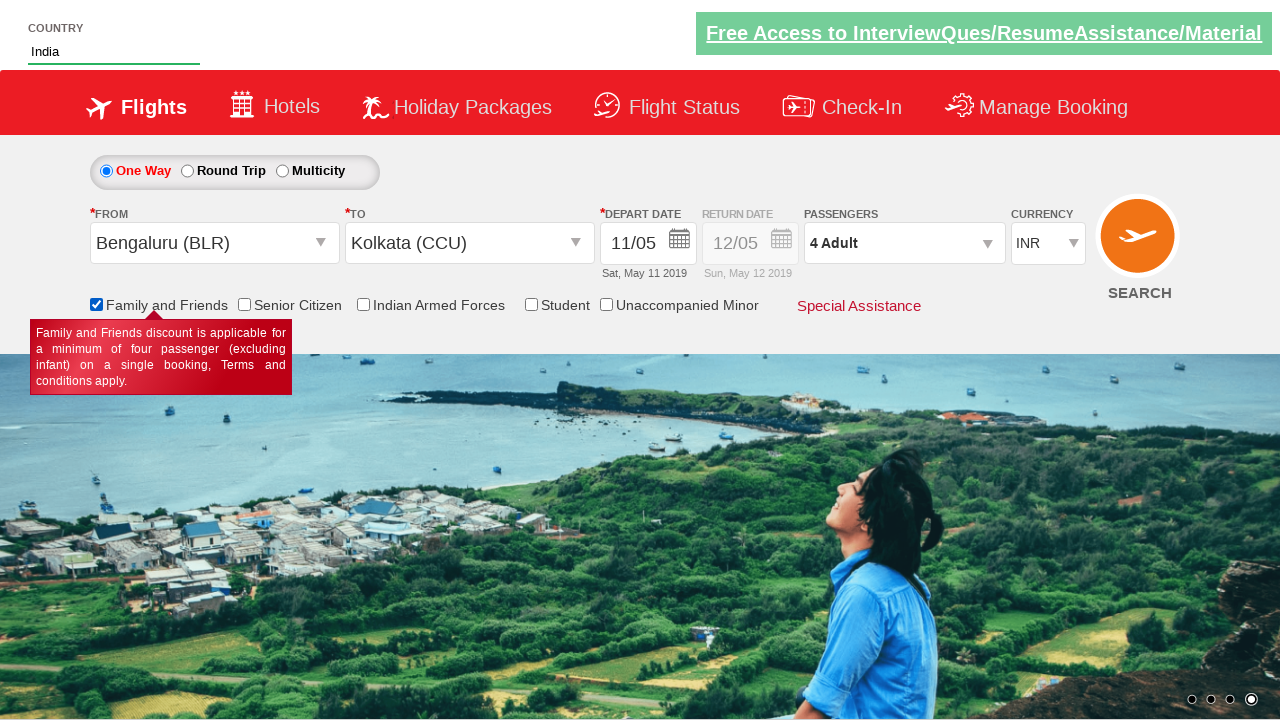

Clicked 'Find Flights' button to search for flights at (1140, 245) on #ctl00_mainContent_btn_FindFlights
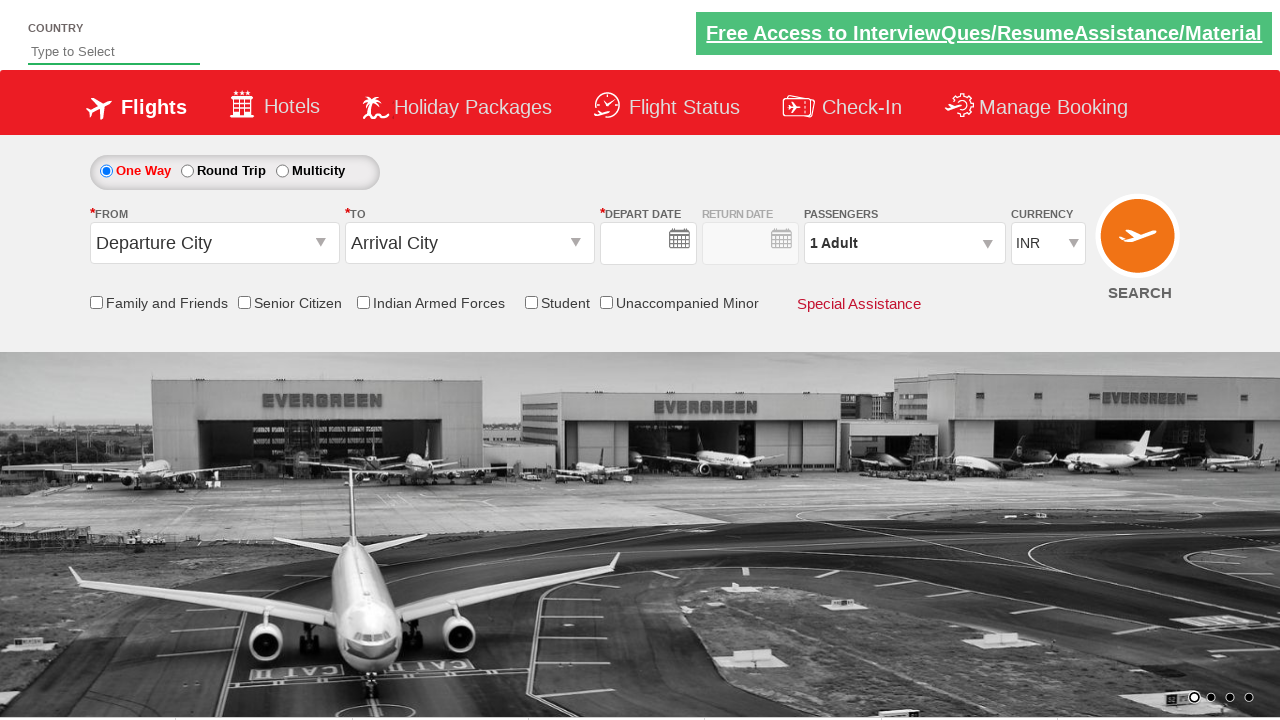

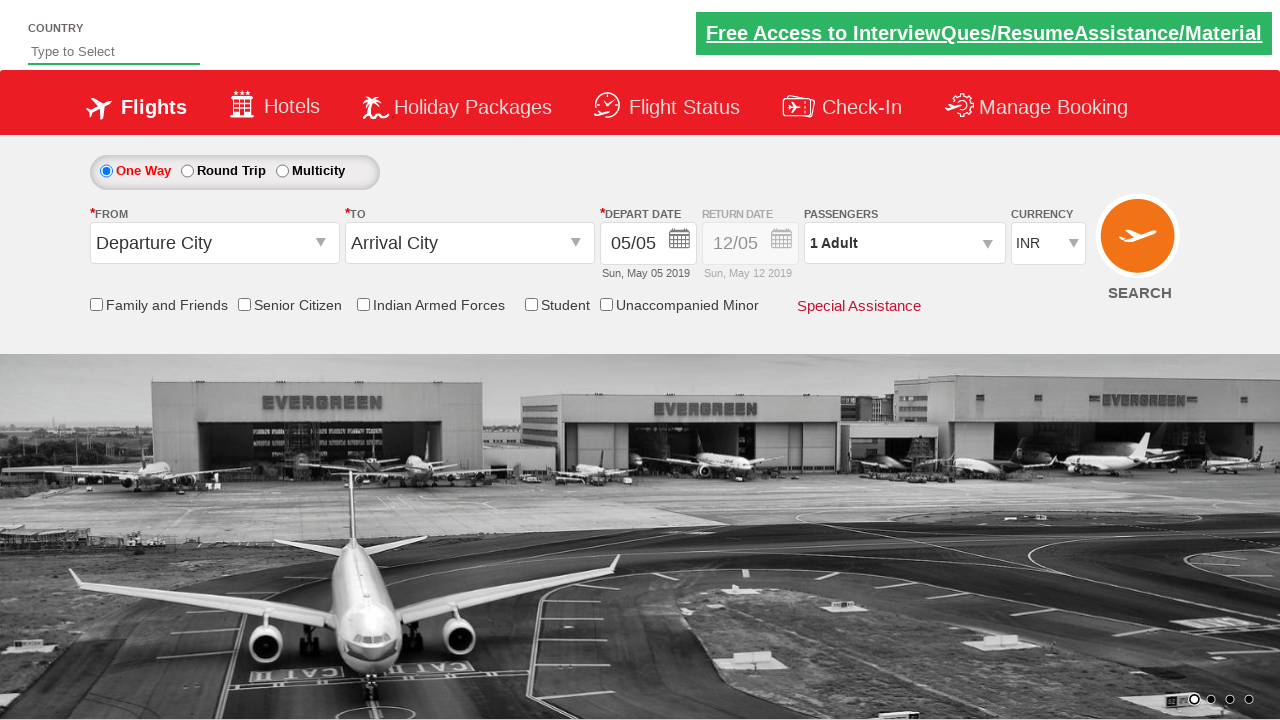